Tests an e-commerce checkout flow by selecting a currency, adding a product to cart, filling out shipping and payment information, and placing an order.

Starting URL: https://otel-demo.field-eng.grafana.net/

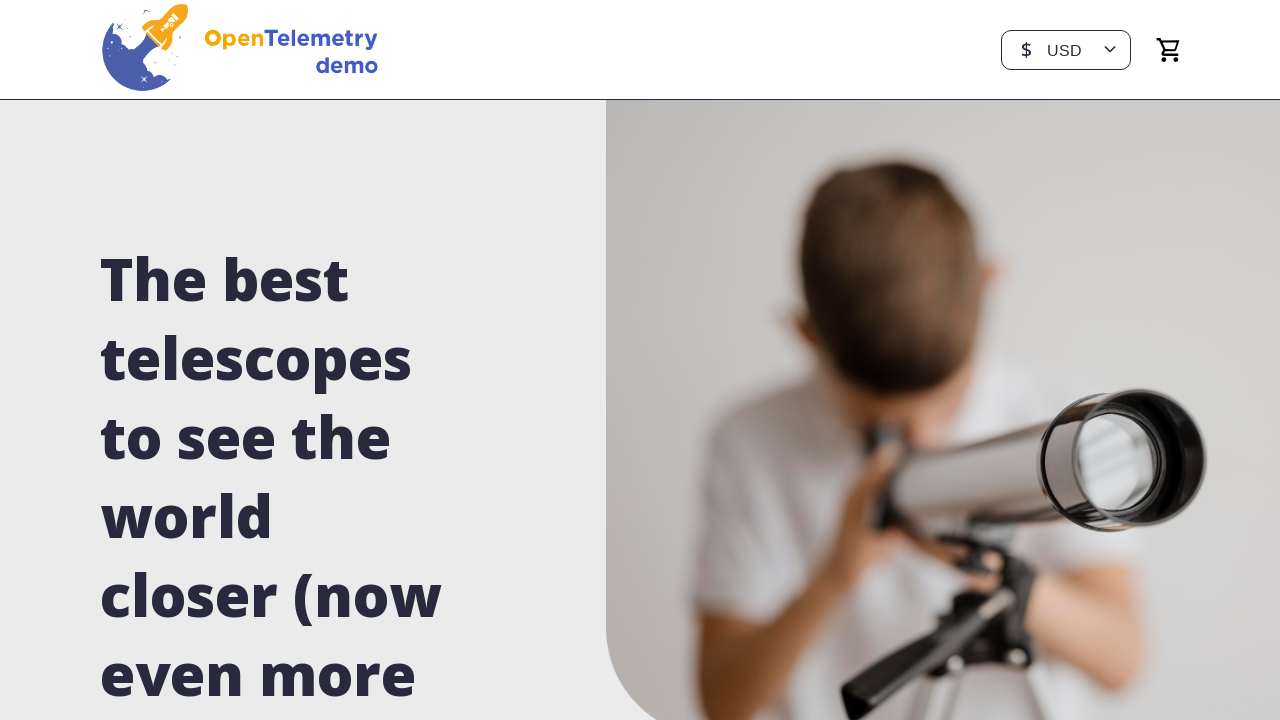

Closed initial popup/modal at (180, 361) on xpath=//button[@class="sc-997da79c-0 sc-aa7fd9c-5 jOUwGo ibGCih"]
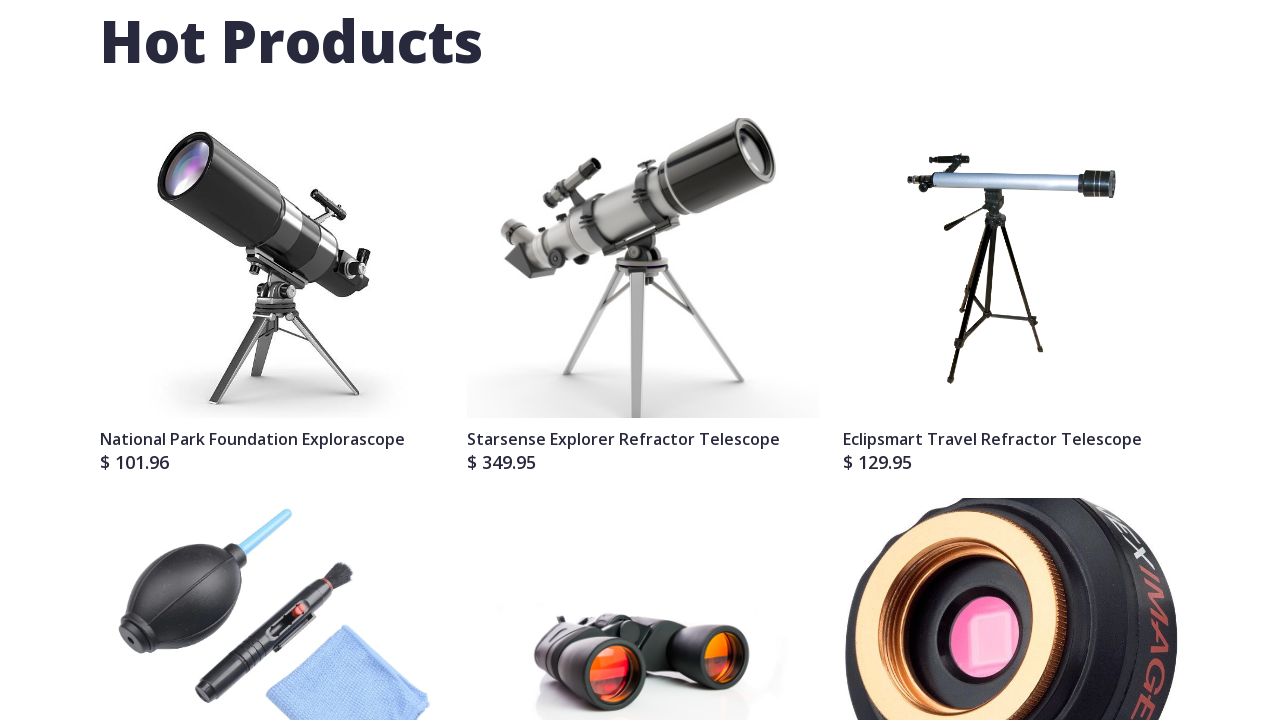

Selected currency as INR on xpath=//select[@name="currency_code"]
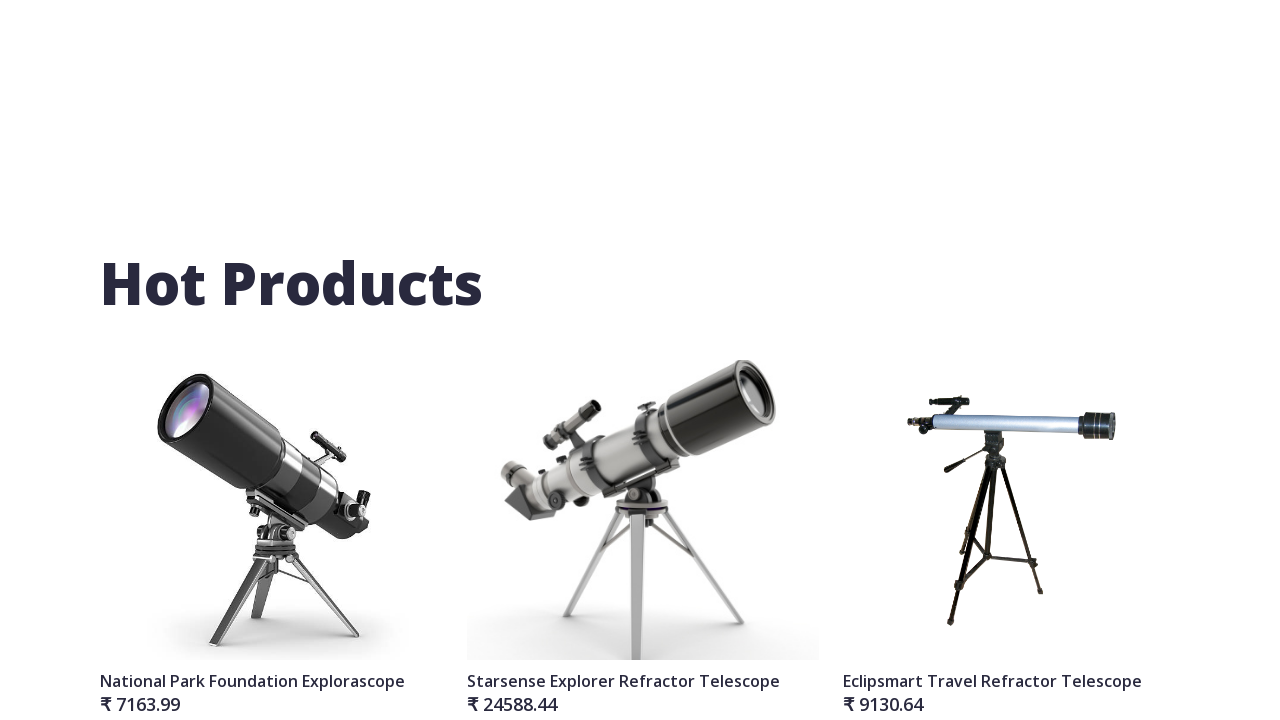

Clicked on Roof Binoculars product at (643, 360) on internal:text="Roof Binoculars"i
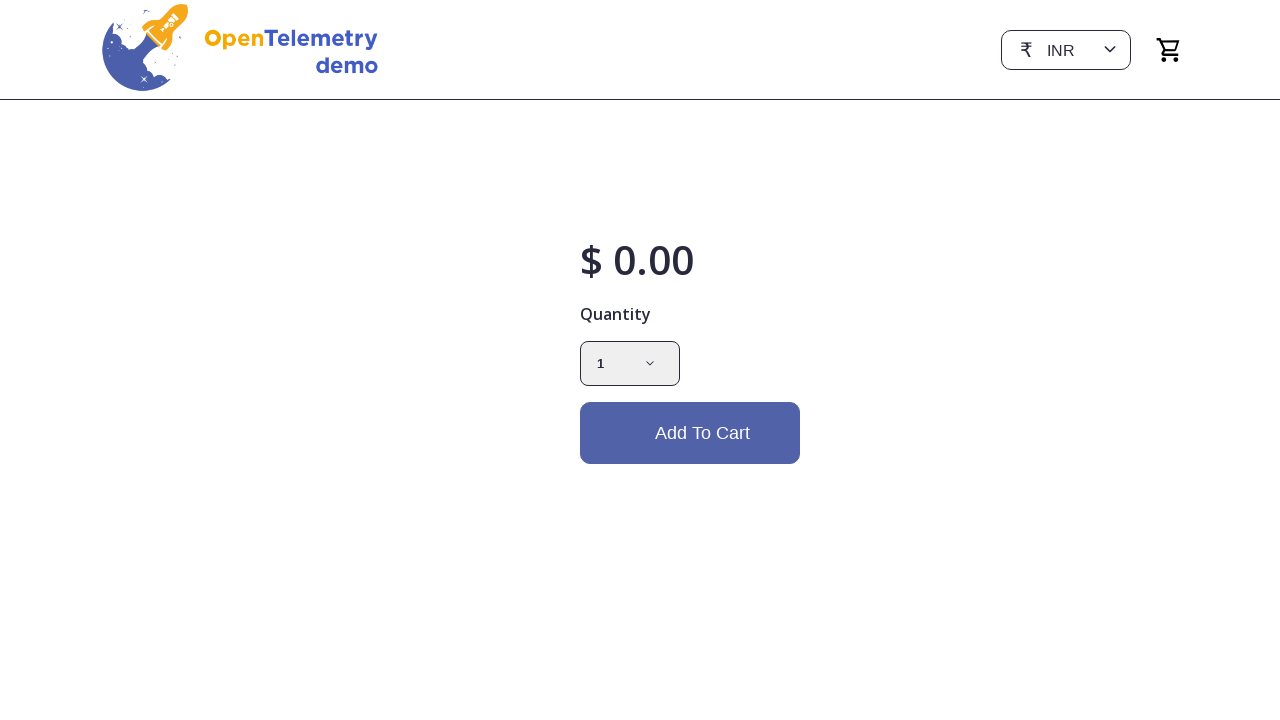

Selected quantity of 3 on xpath=//select[@data-cy="product-quantity"]
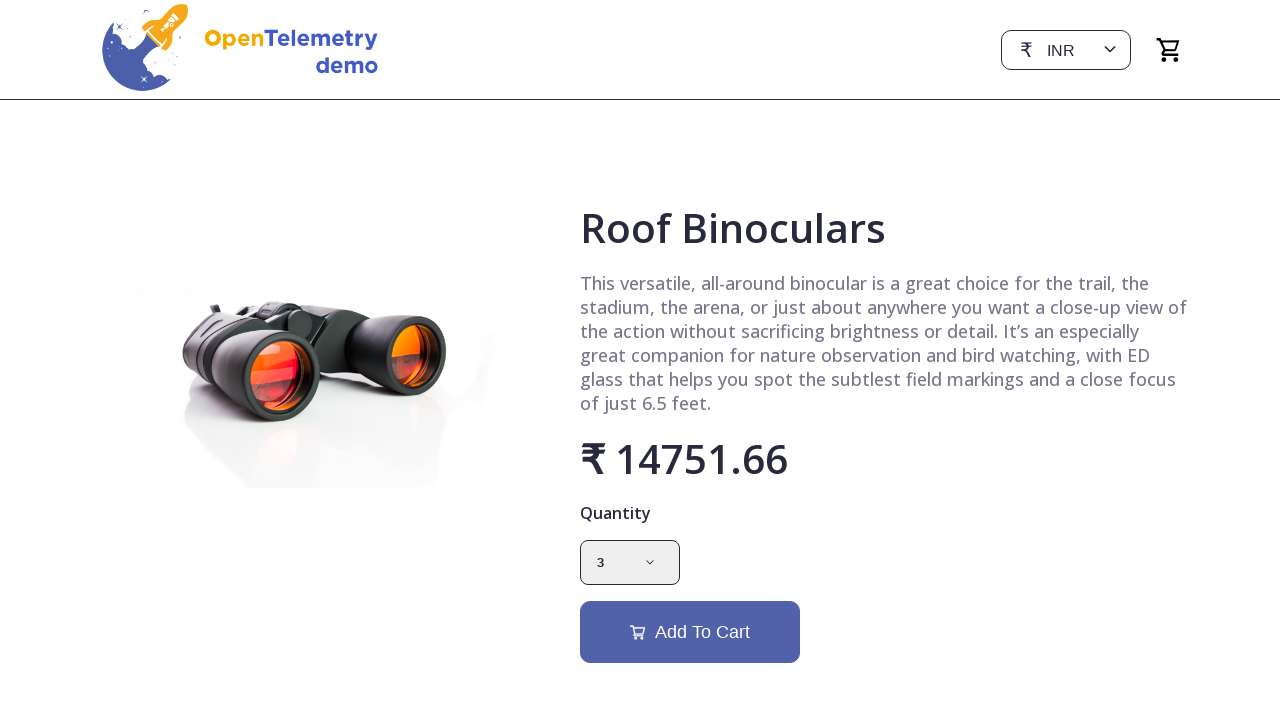

Added product to cart at (690, 632) on xpath=//button[@data-cy="product-add-to-cart"]
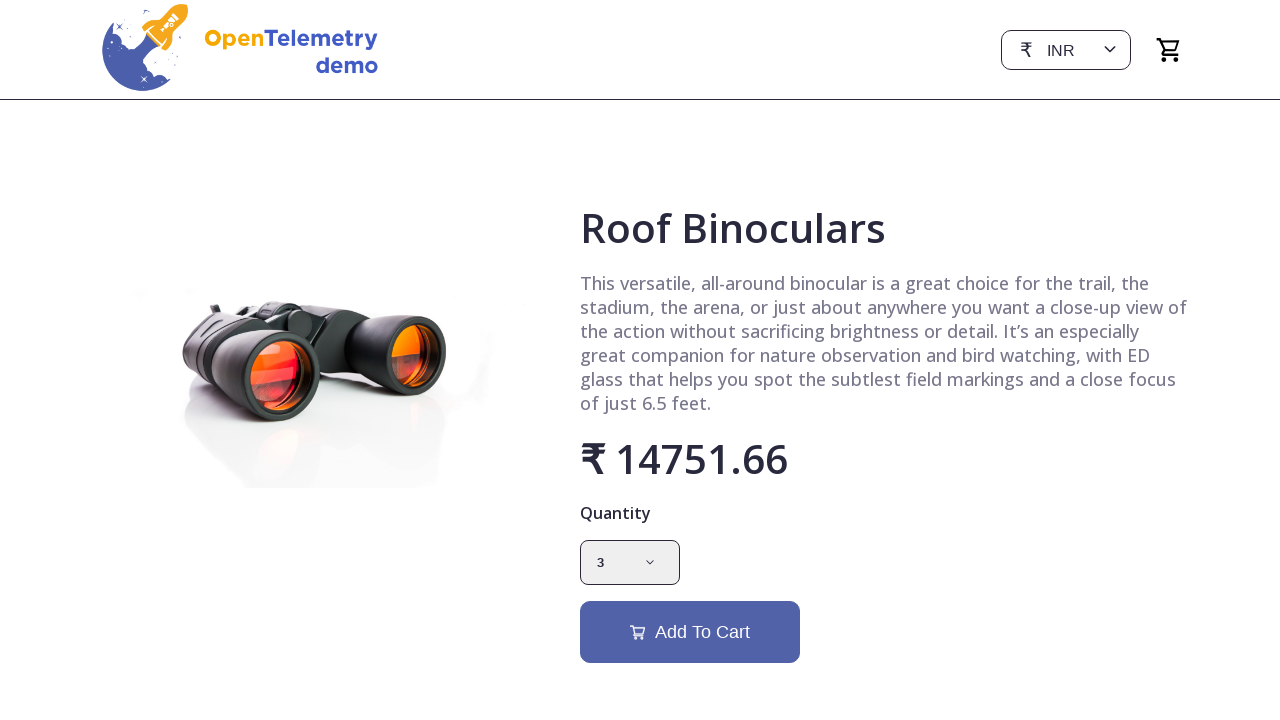

Filled email address: someone1@example.com on #email
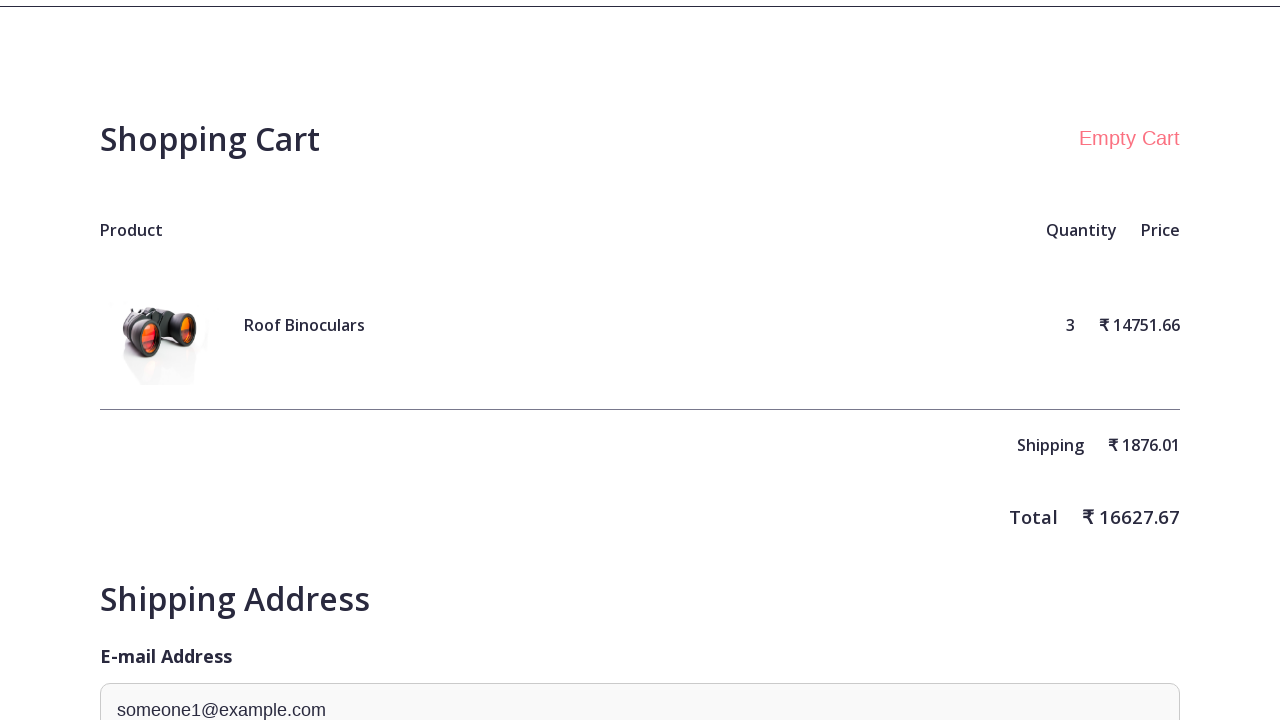

Filled street address: Zambazar on #street_address
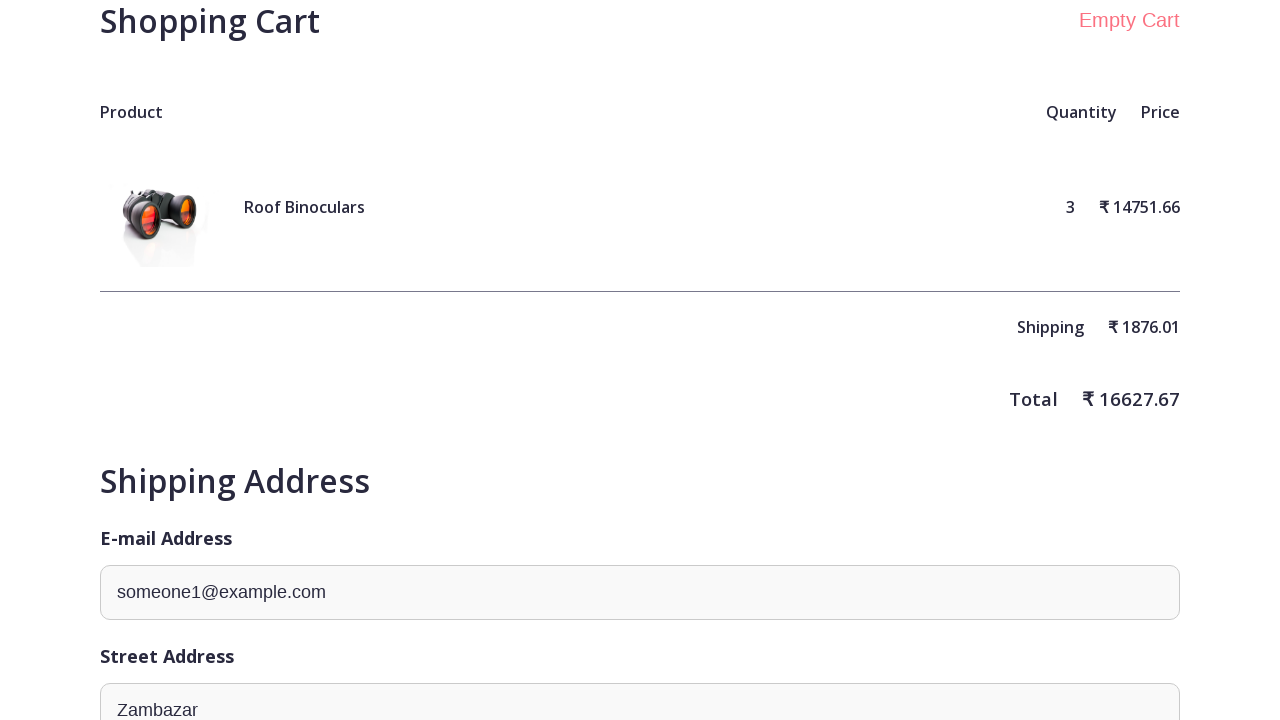

Filled zip code: 123456 on #zip_code
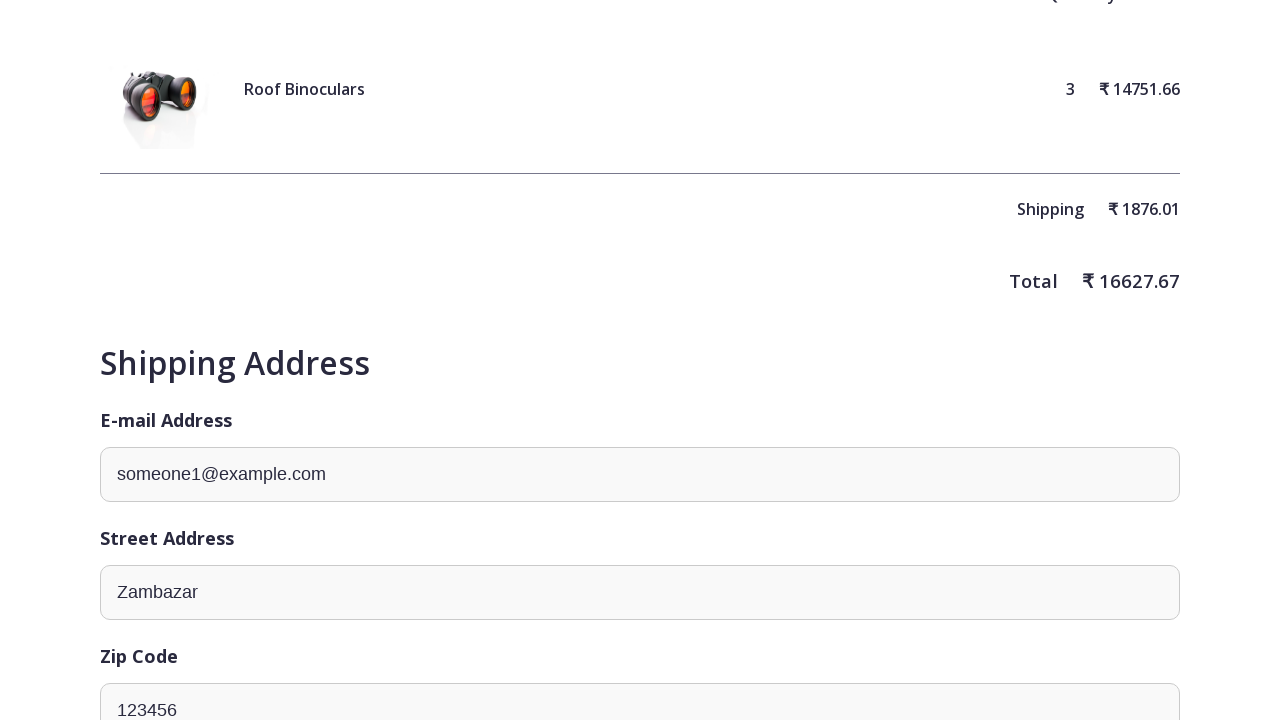

Filled city: Chennai on #city
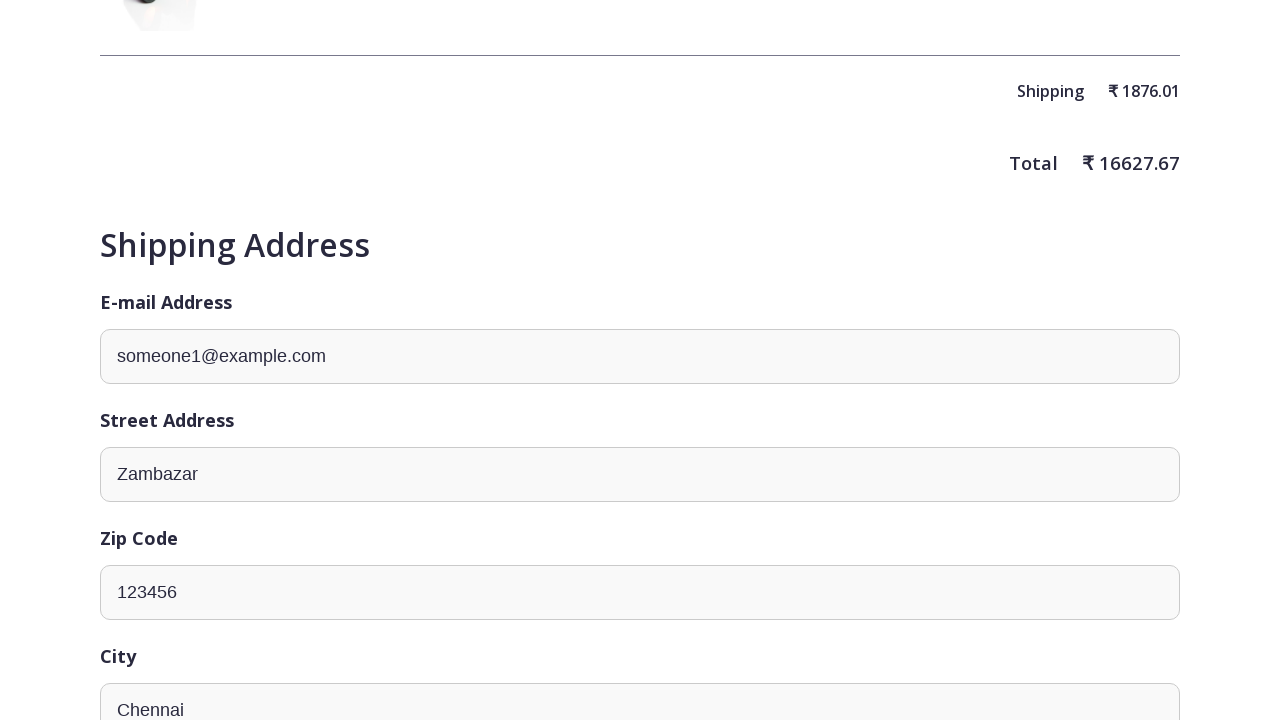

Filled state: TamilNadu on #state
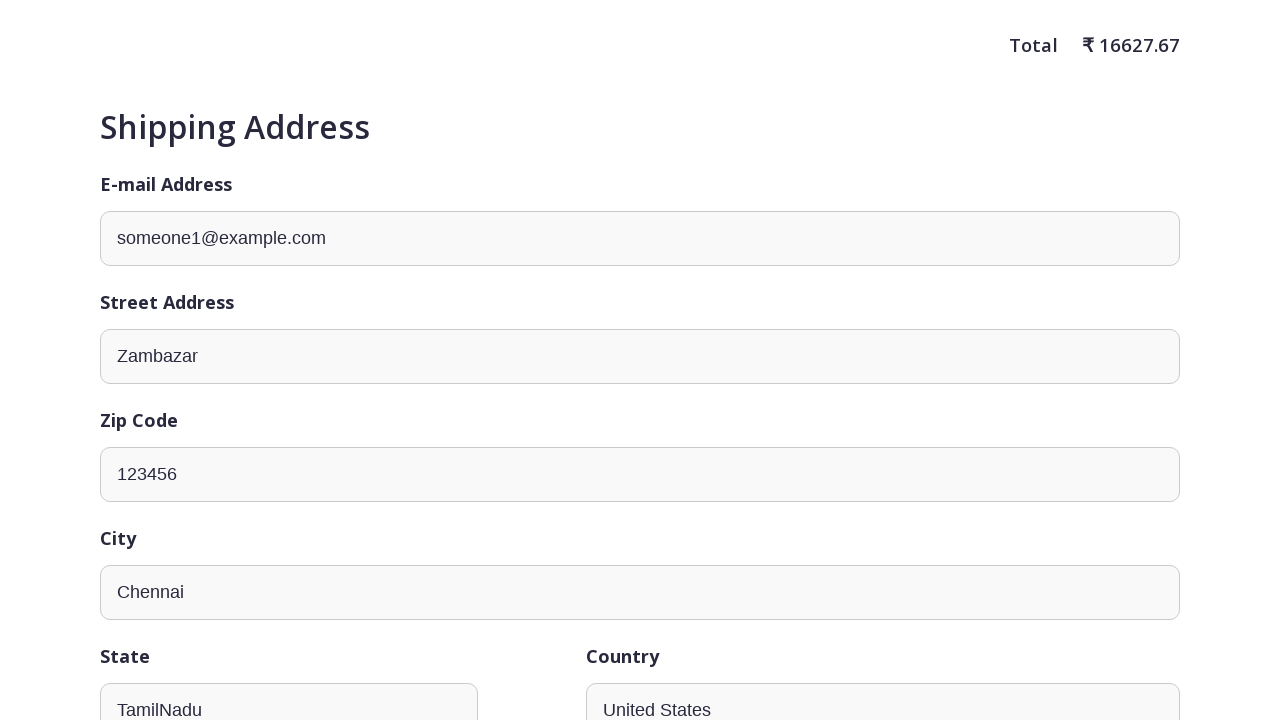

Filled country: India on #country
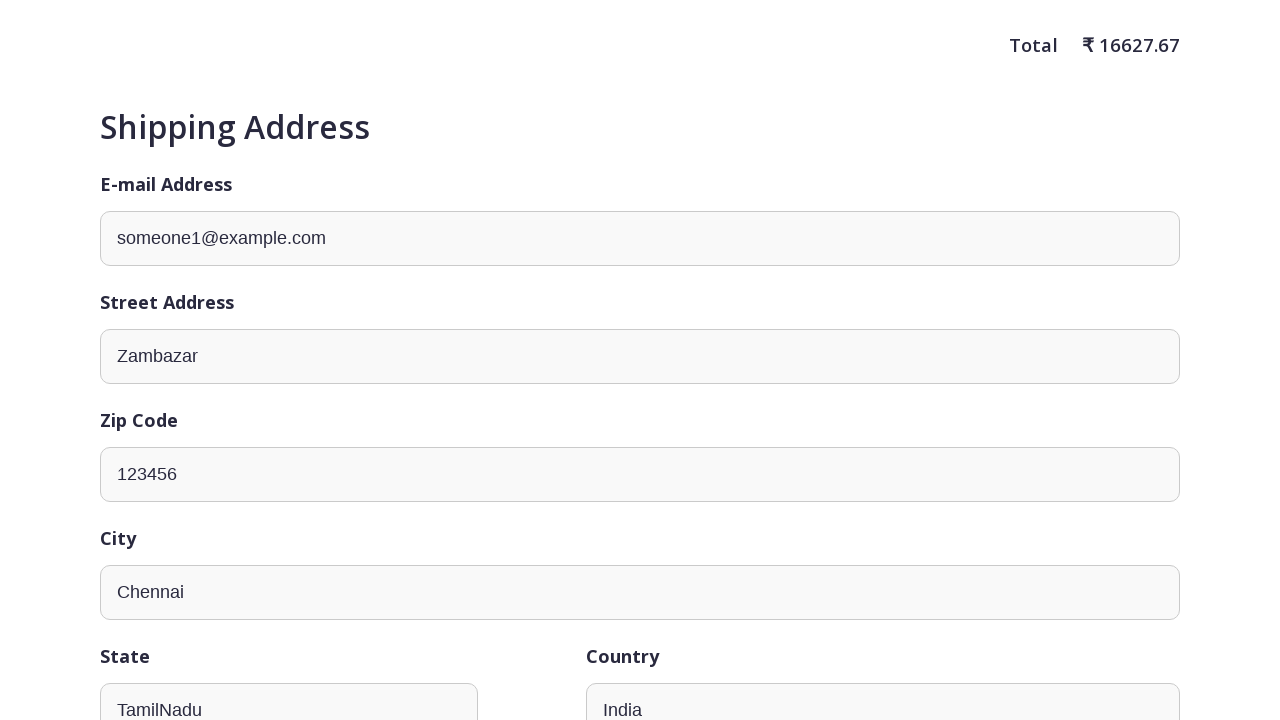

Filled credit card number on #credit_card_number
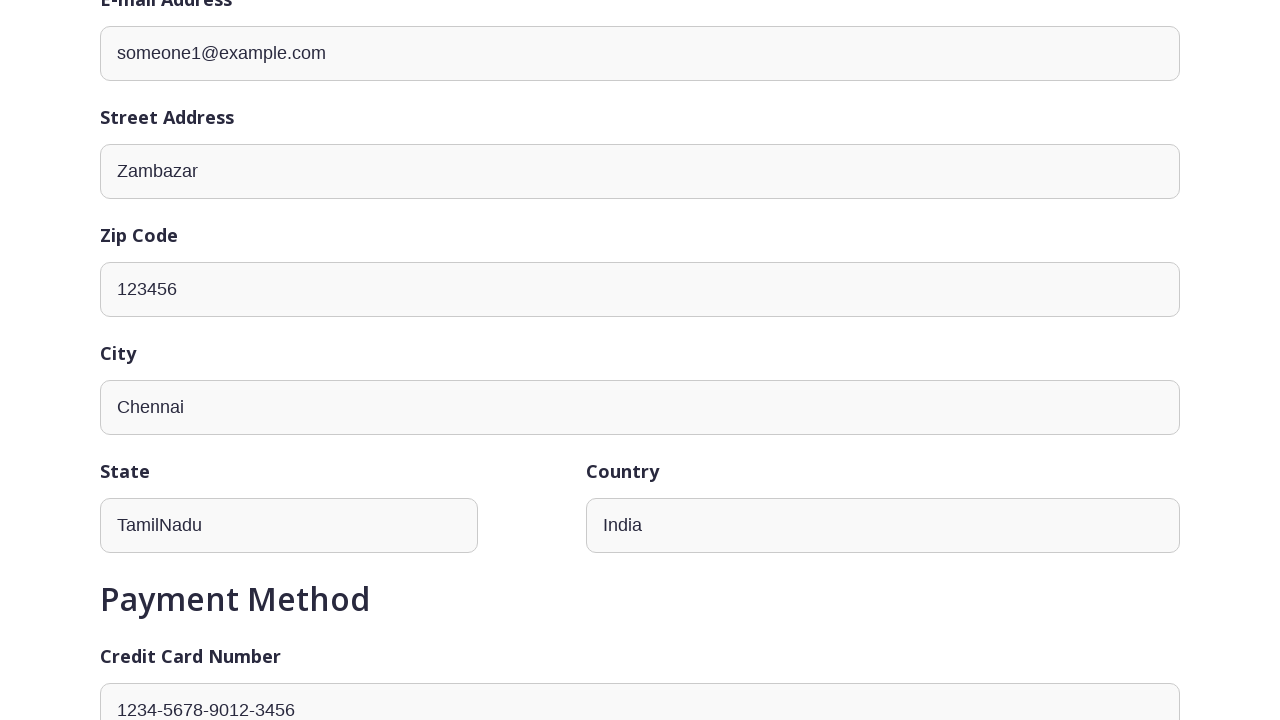

Selected credit card expiration month: October on #credit_card_expiration_month
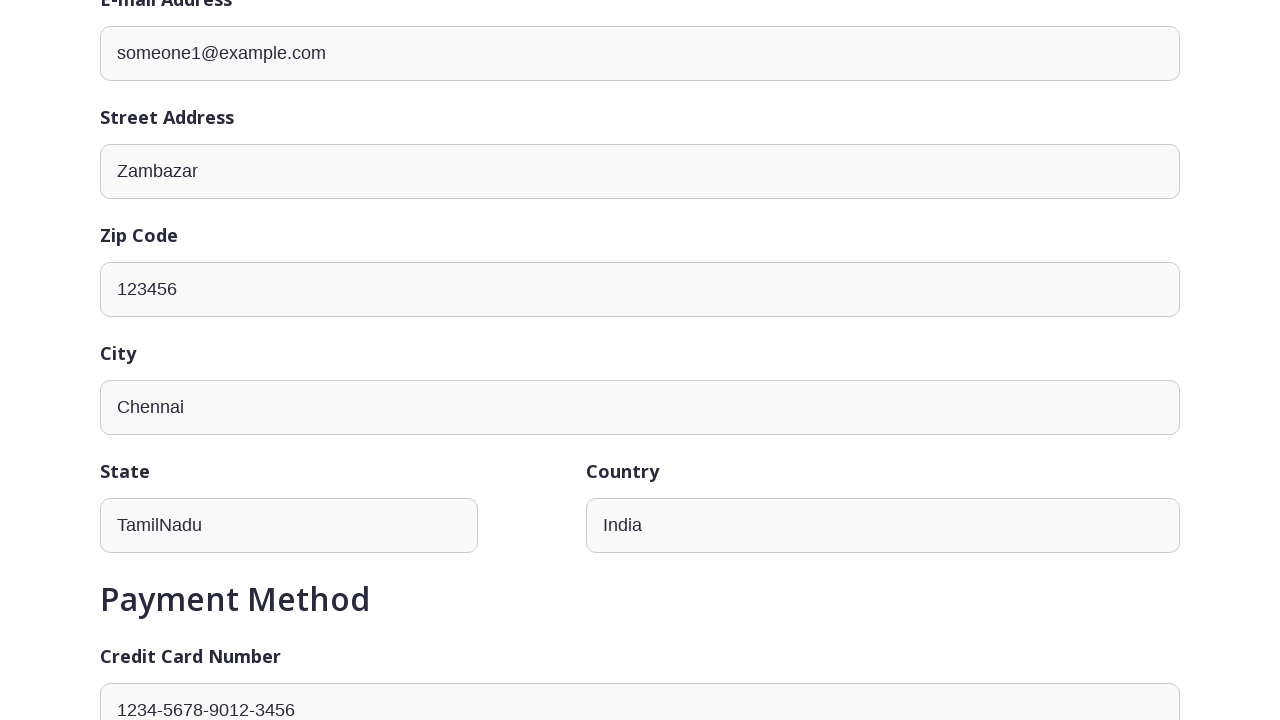

Selected credit card expiration year: 2040 on #credit_card_expiration_year
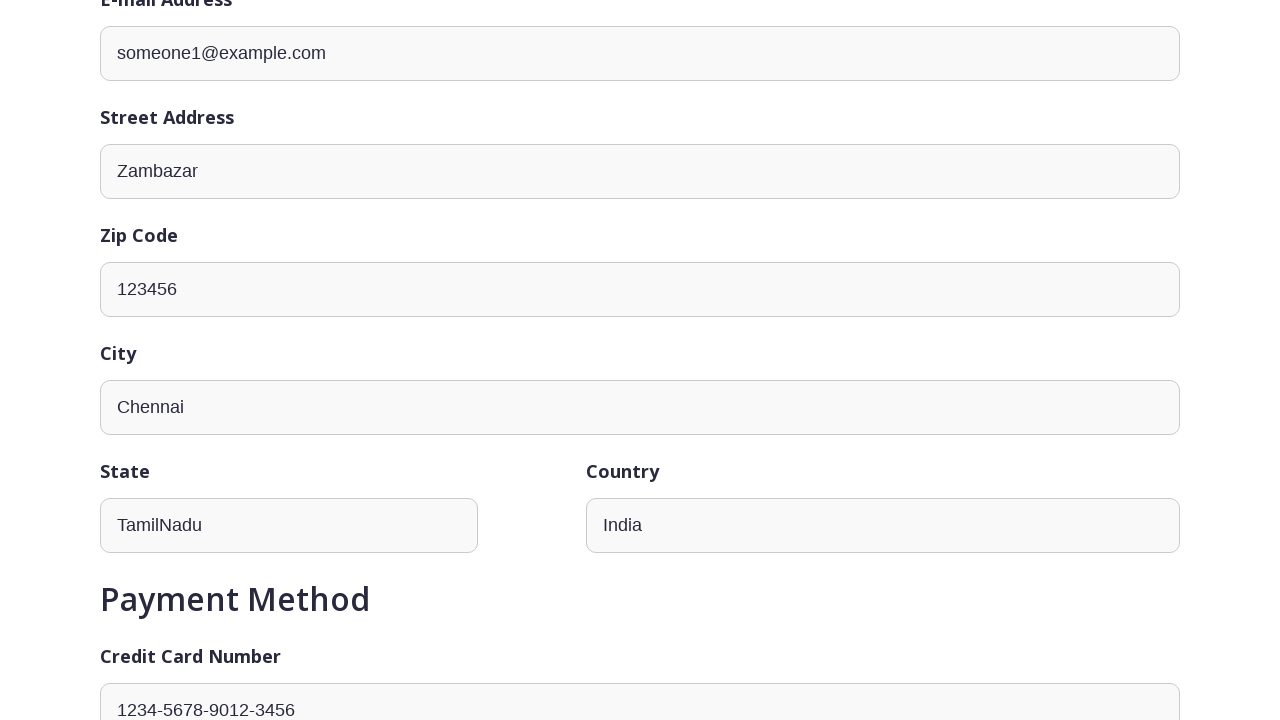

Filled credit card CVV: 786 on #credit_card_cvv
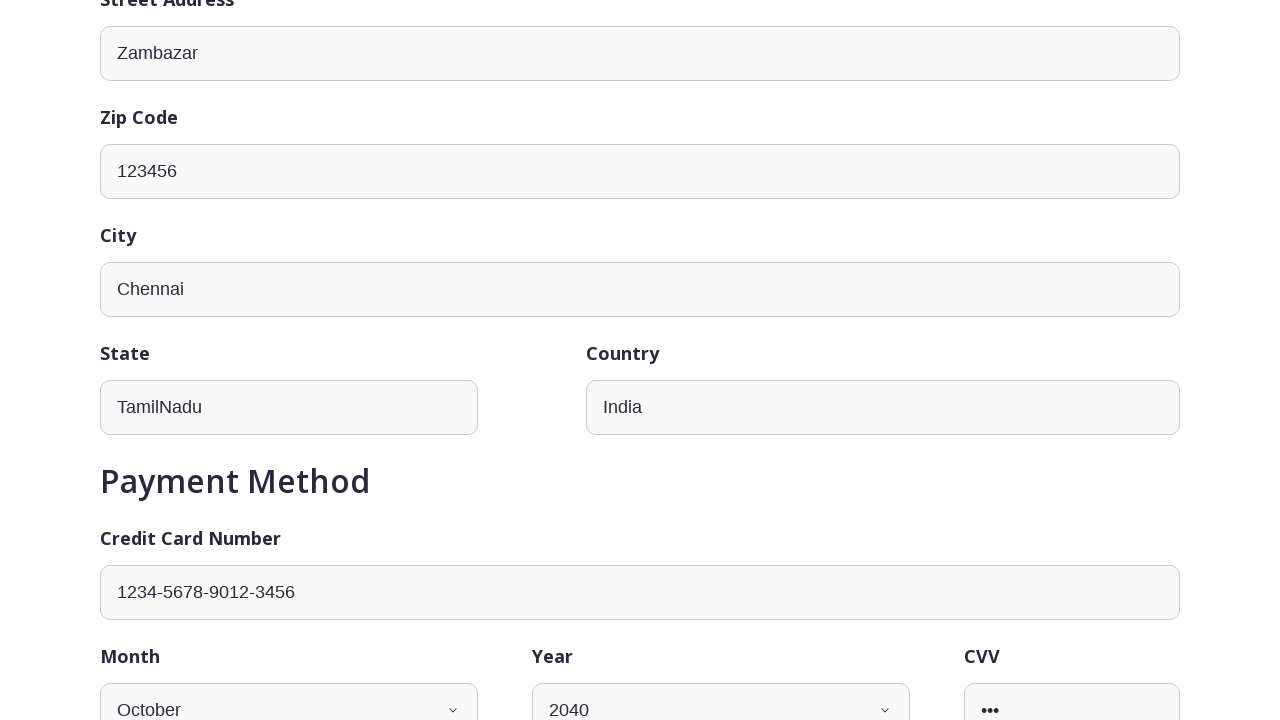

Clicked Place Order button at (1090, 360) on xpath=//button[text()="Place Order"]
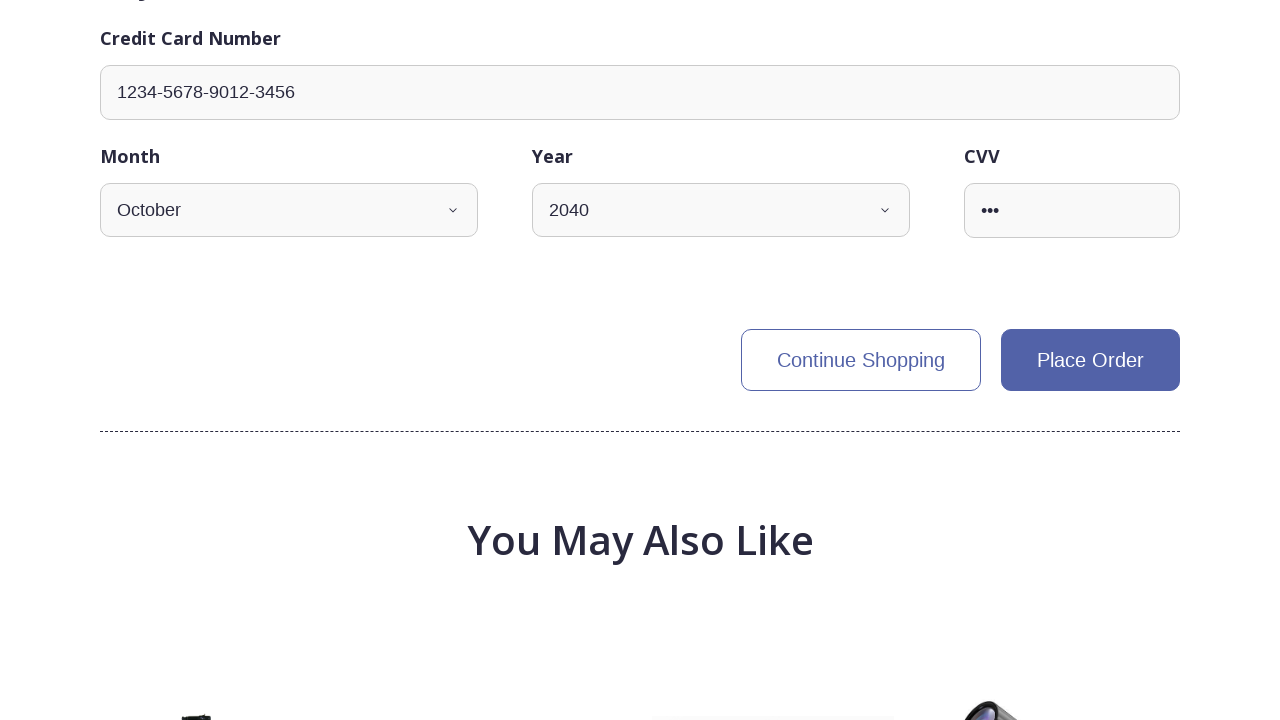

Waited 10 seconds for order confirmation page to load
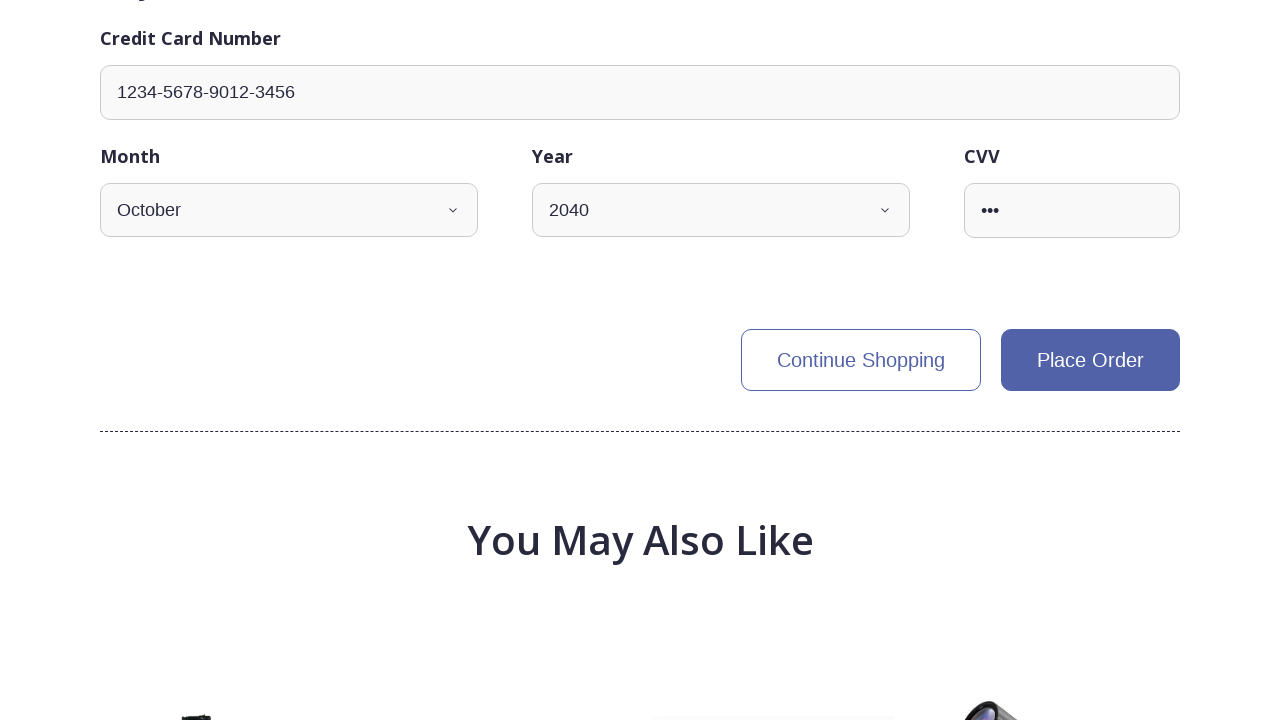

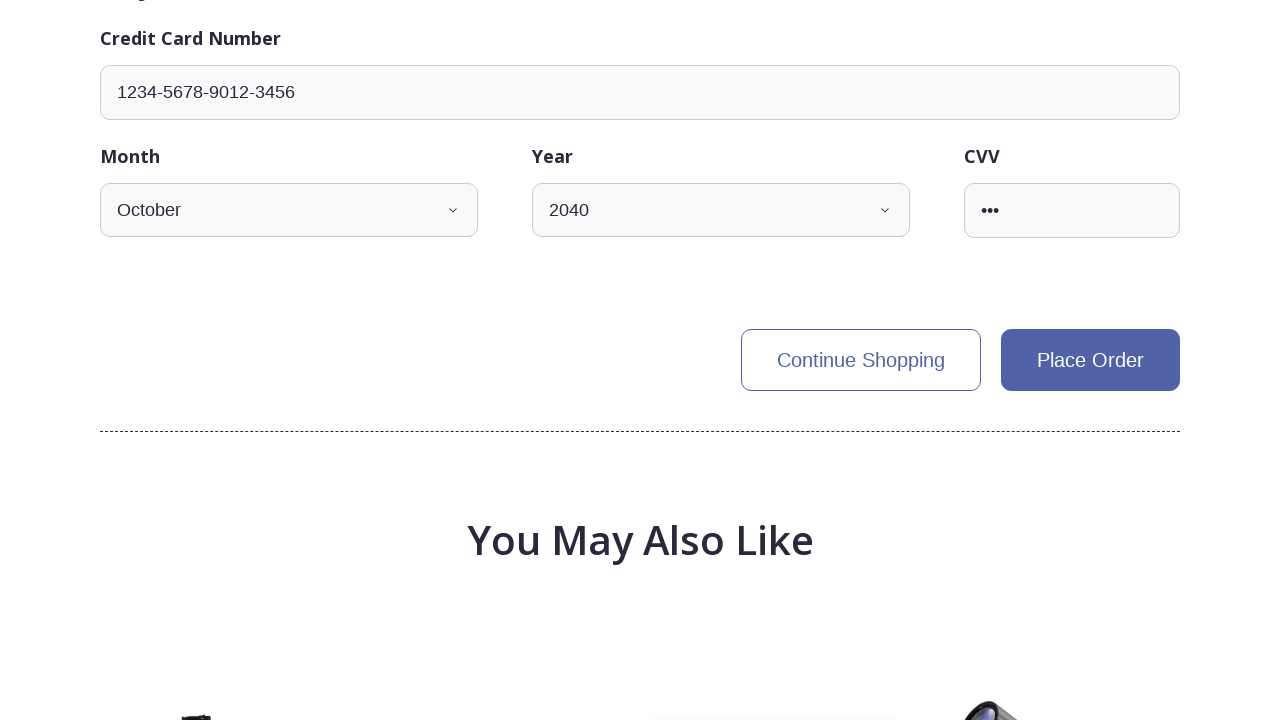